Tests dynamic loading by navigating to example 1 and clicking button to reveal hidden element

Starting URL: http://the-internet.herokuapp.com/

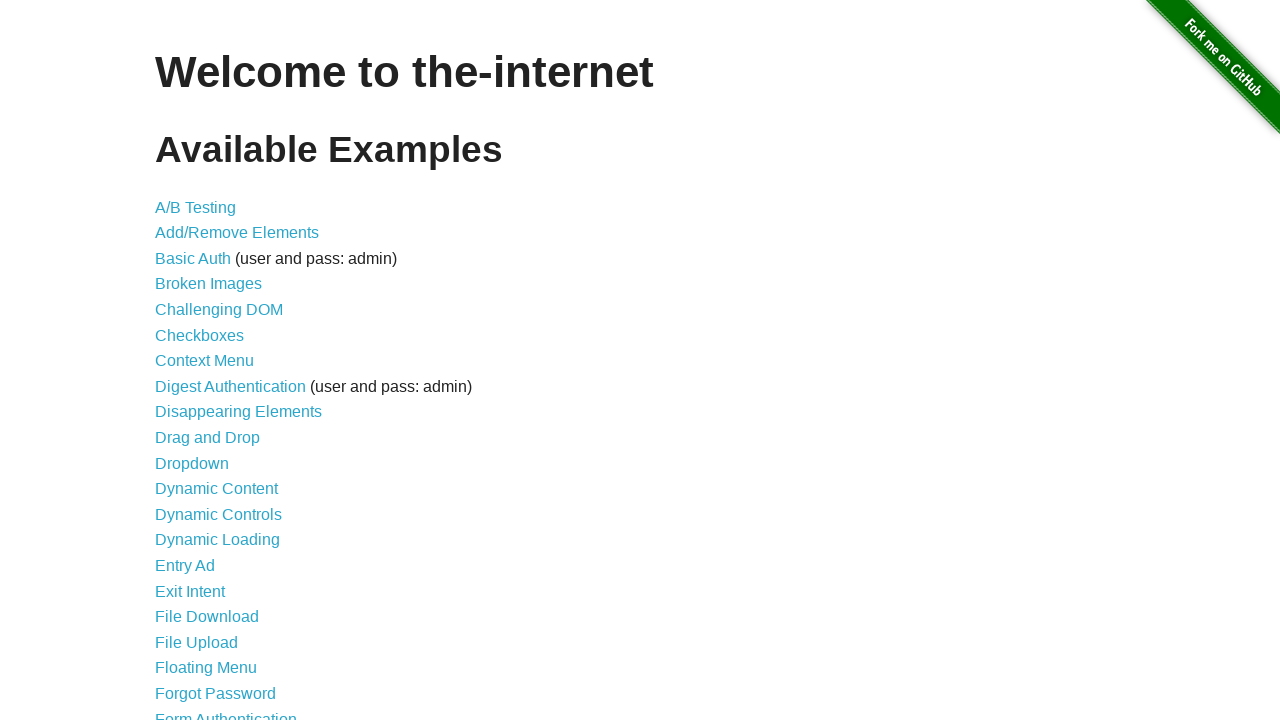

Clicked on Dynamic Loading link at (218, 540) on text=Dynamic Loading
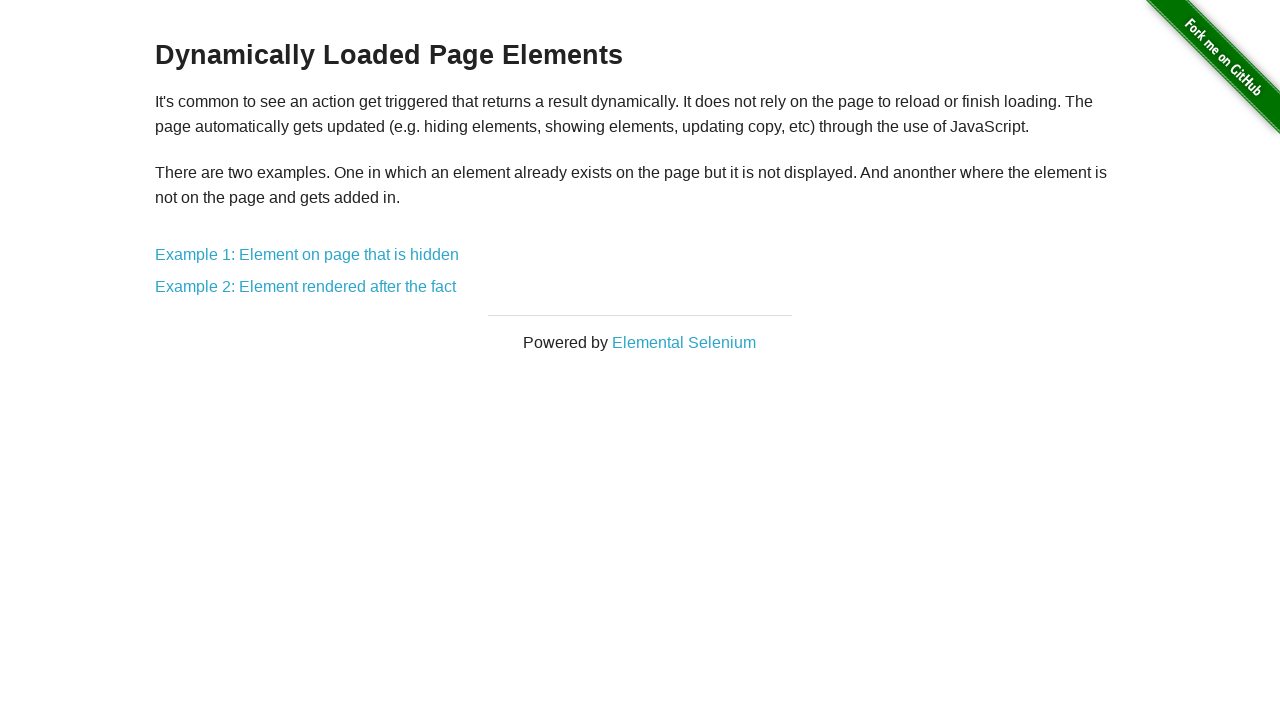

Clicked on Example 1: Element on page that is hidden at (307, 255) on text=Example 1: Element on page that is hidden
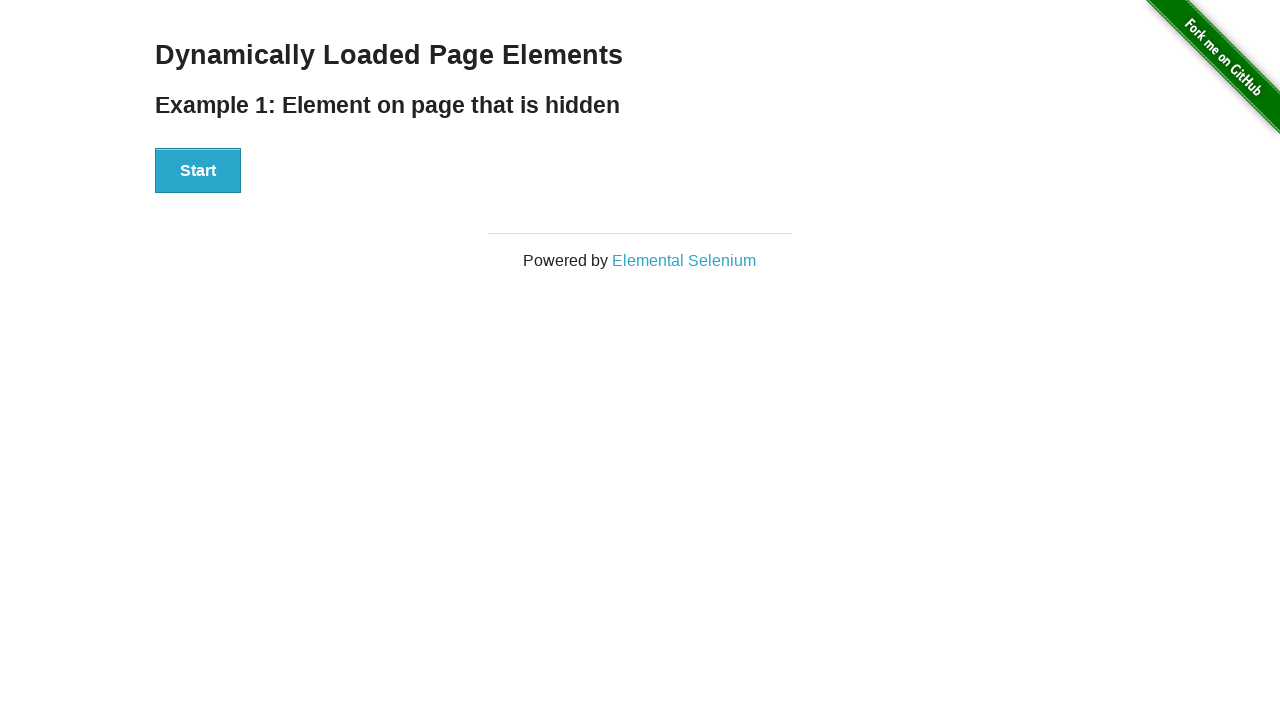

Clicked start button to reveal hidden element at (198, 171) on button
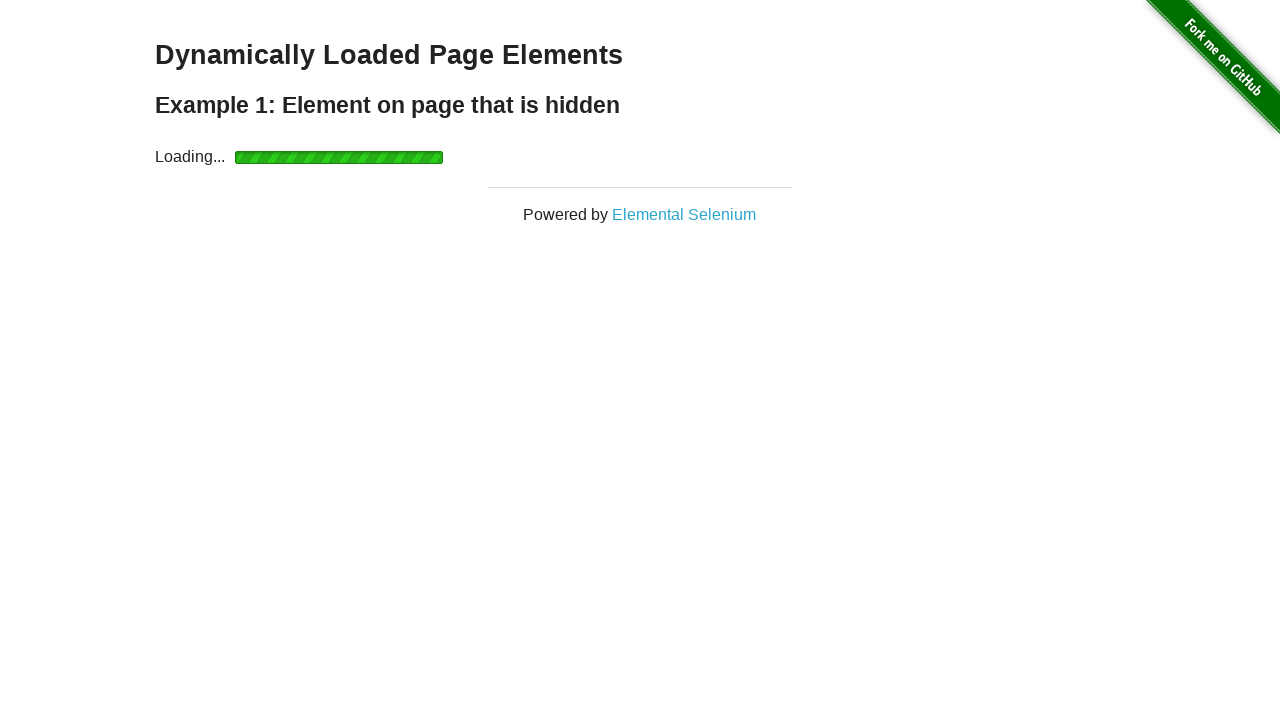

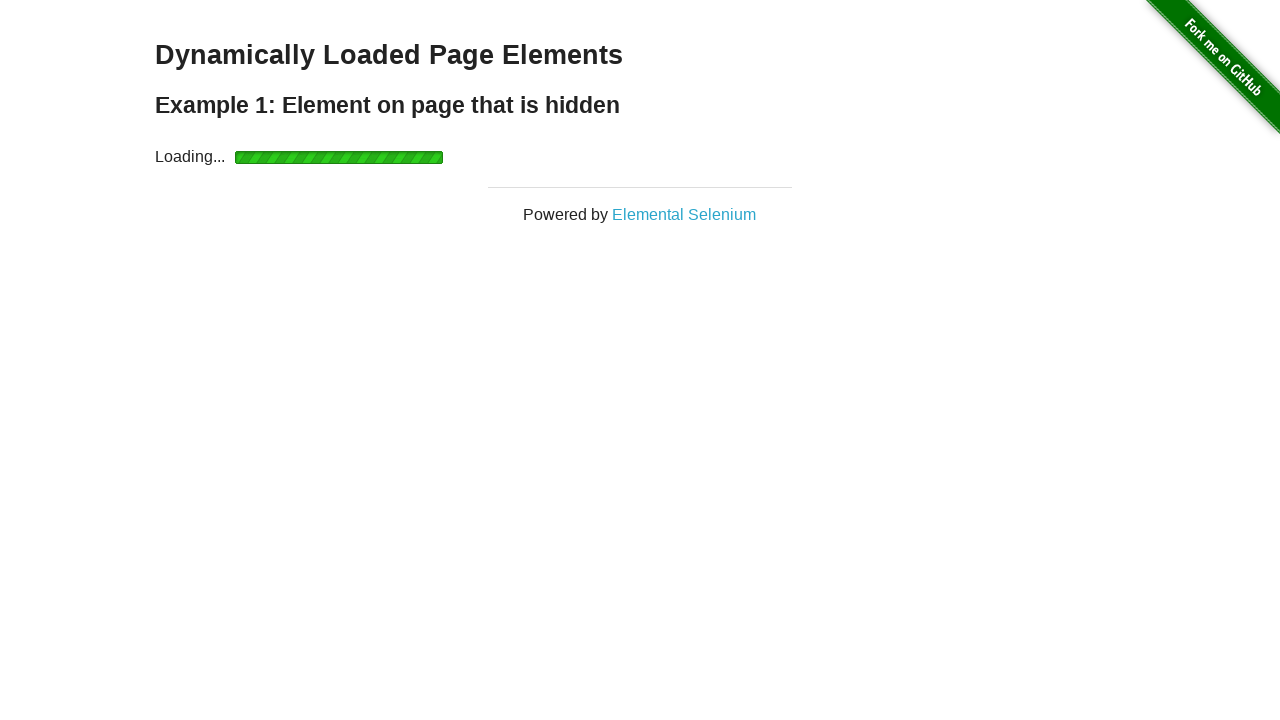